Tests JavaScript prompt alert functionality by clicking a button to trigger a prompt, entering text, and accepting the alert

Starting URL: https://syntaxprojects.com/javascript-alert-box-demo.php

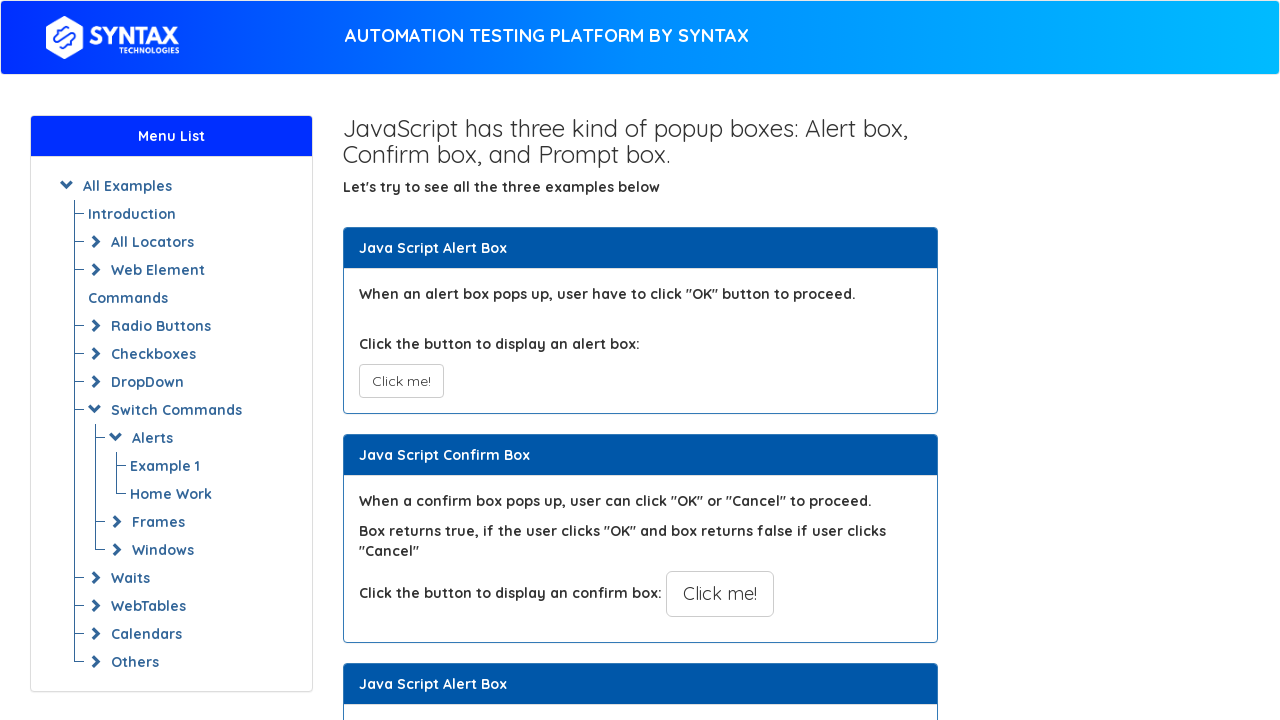

Clicked 'Click for Prompt Box' button to trigger prompt alert at (714, 360) on xpath=//button[text()='Click for Prompt Box']
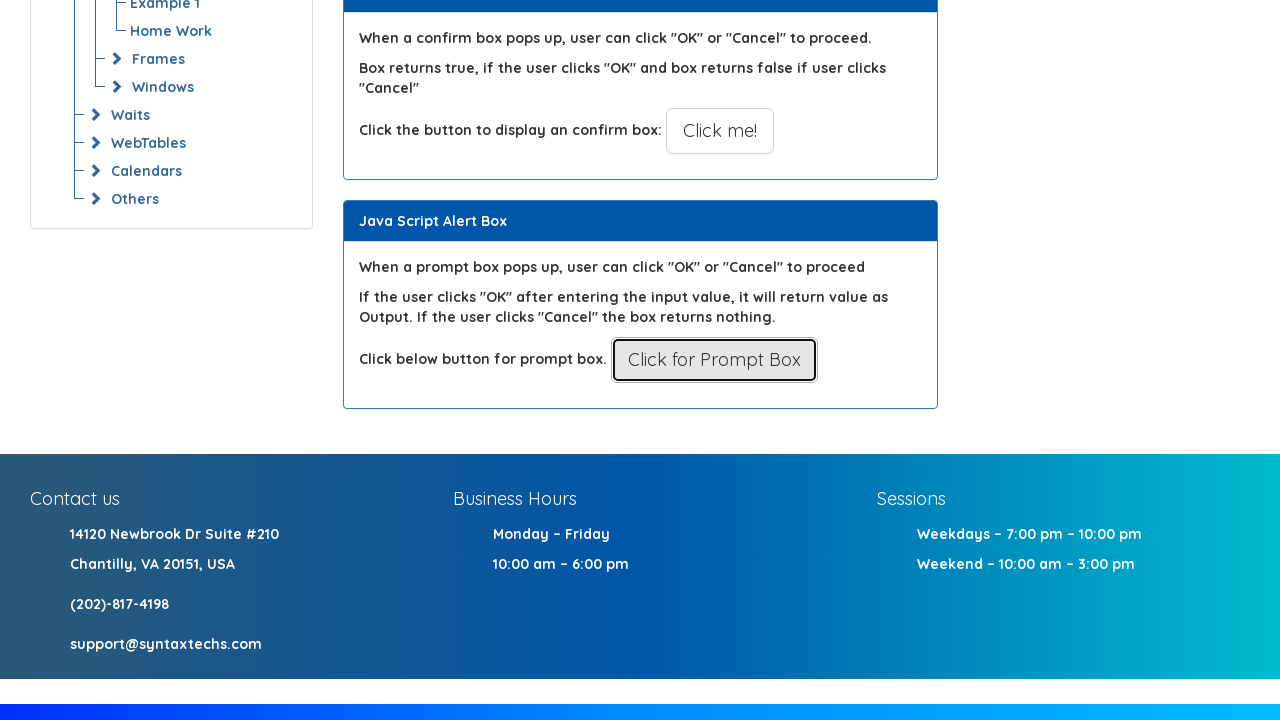

Set up dialog handler to accept prompt with text 'SHOARY'
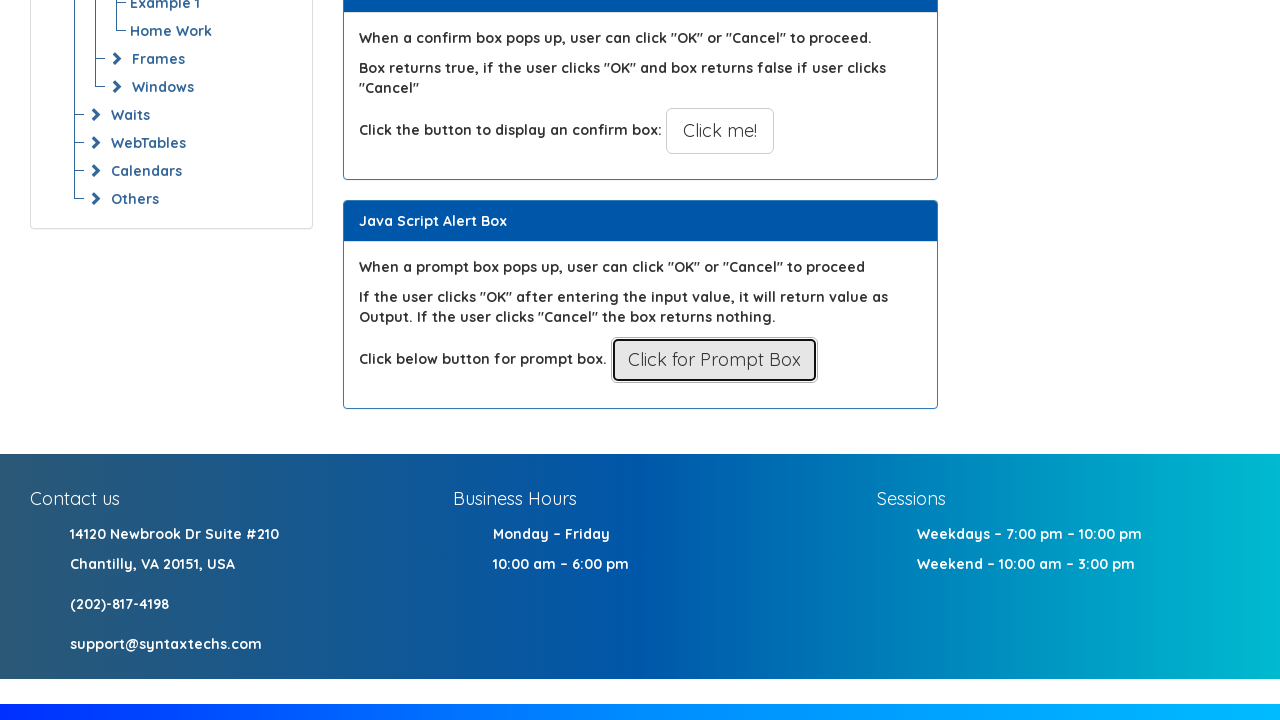

Clicked 'Click for Prompt Box' button again to trigger dialog and accept it at (714, 360) on xpath=//button[text()='Click for Prompt Box']
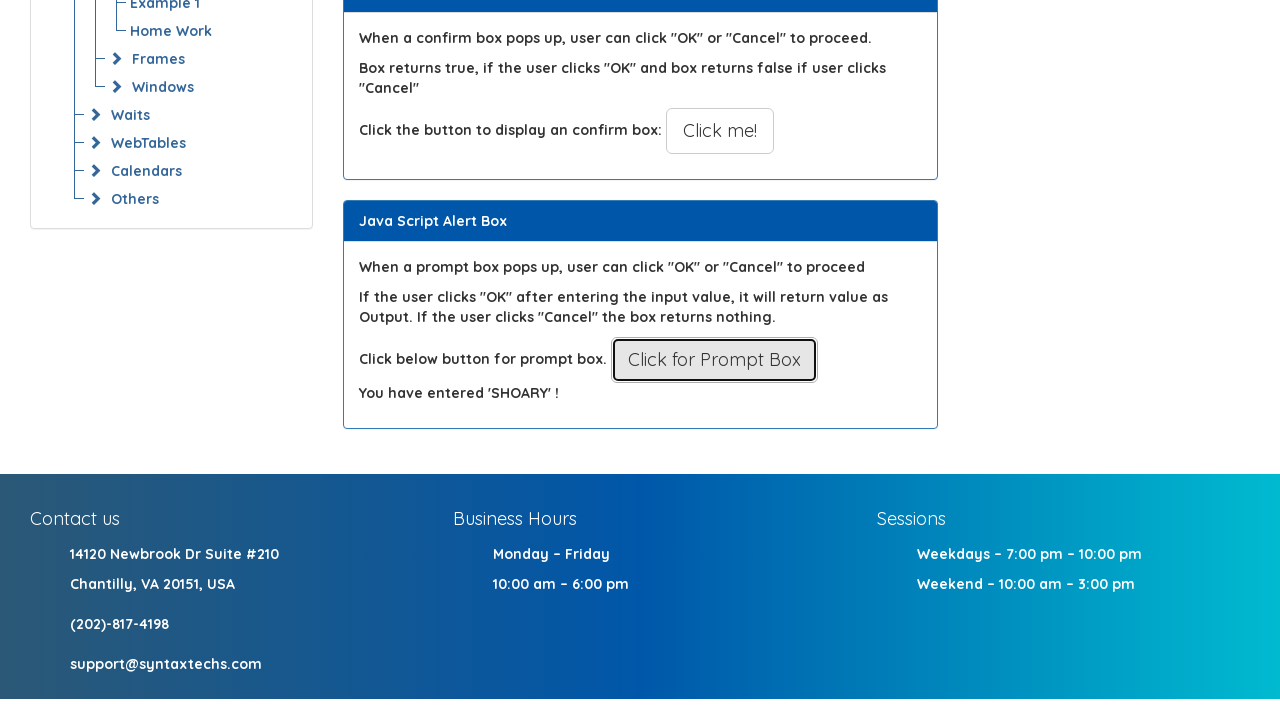

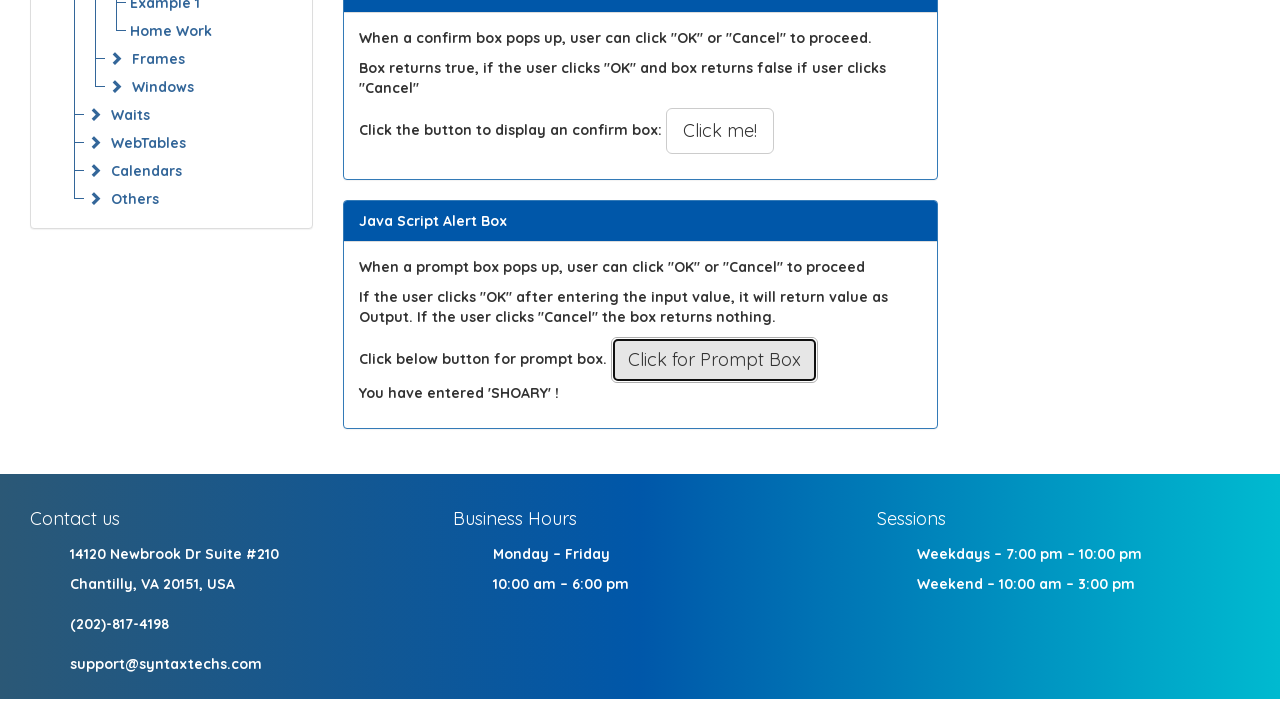